Navigates to a registration page and clicks a styled button element

Starting URL: https://skptricks.github.io/learncoding/selenium-demo/login%20registration%20page/Register.html

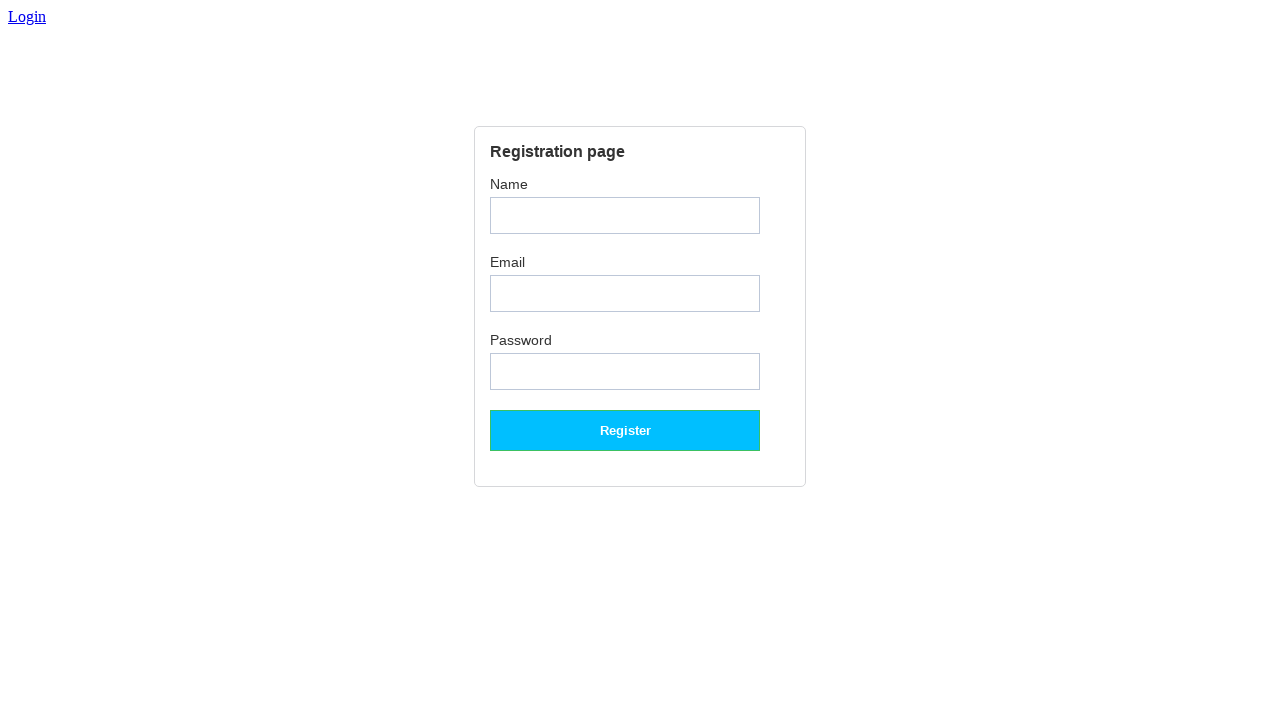

Navigated to registration page
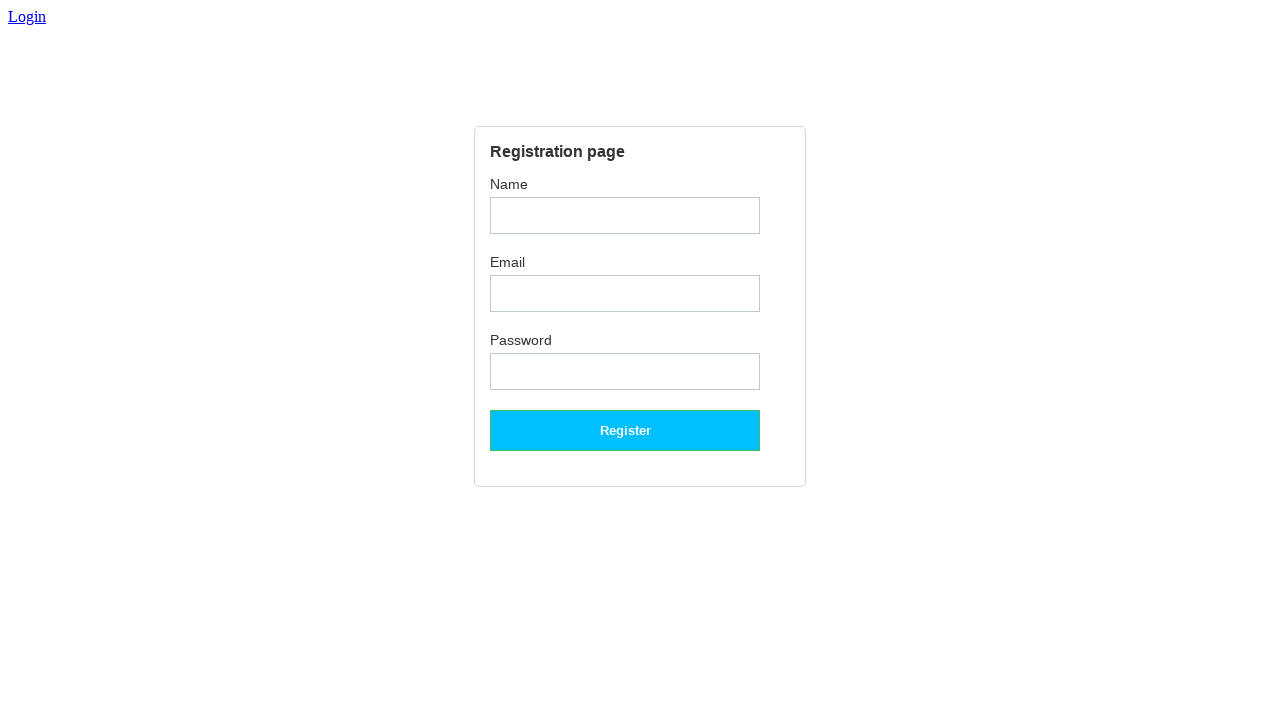

Clicked styled button element on registration page at (625, 430) on input.button.style1.style2
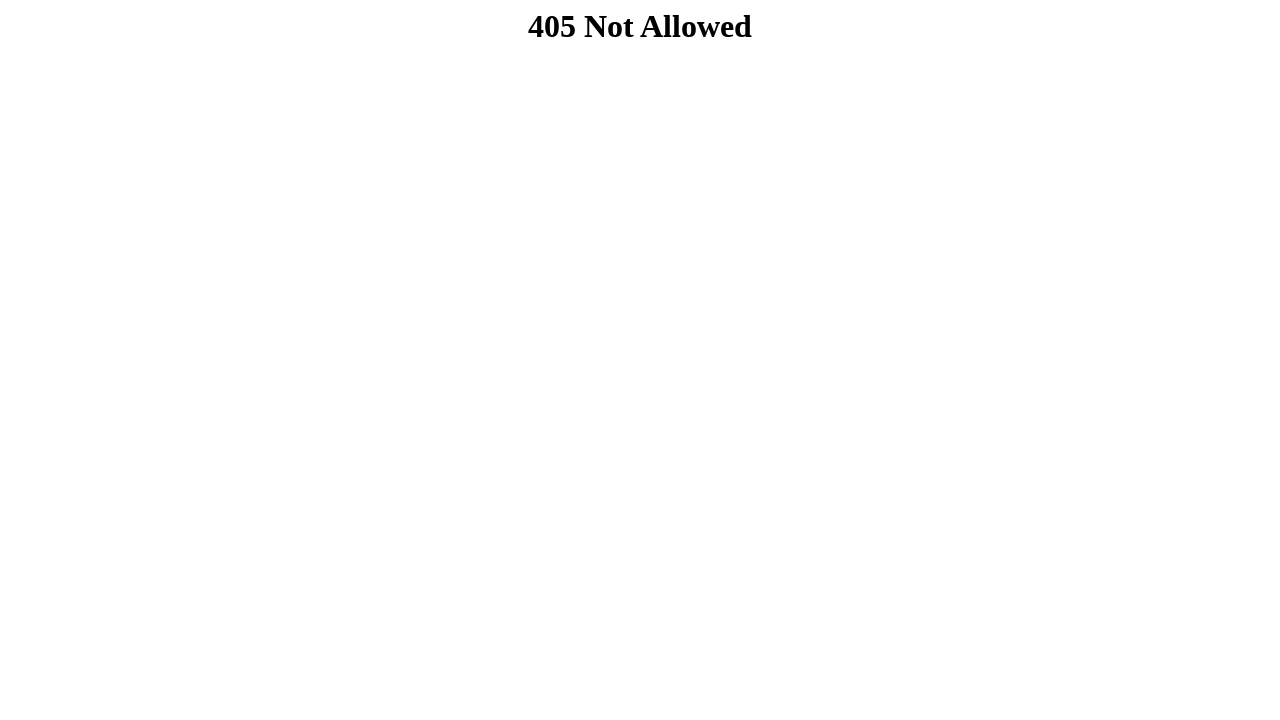

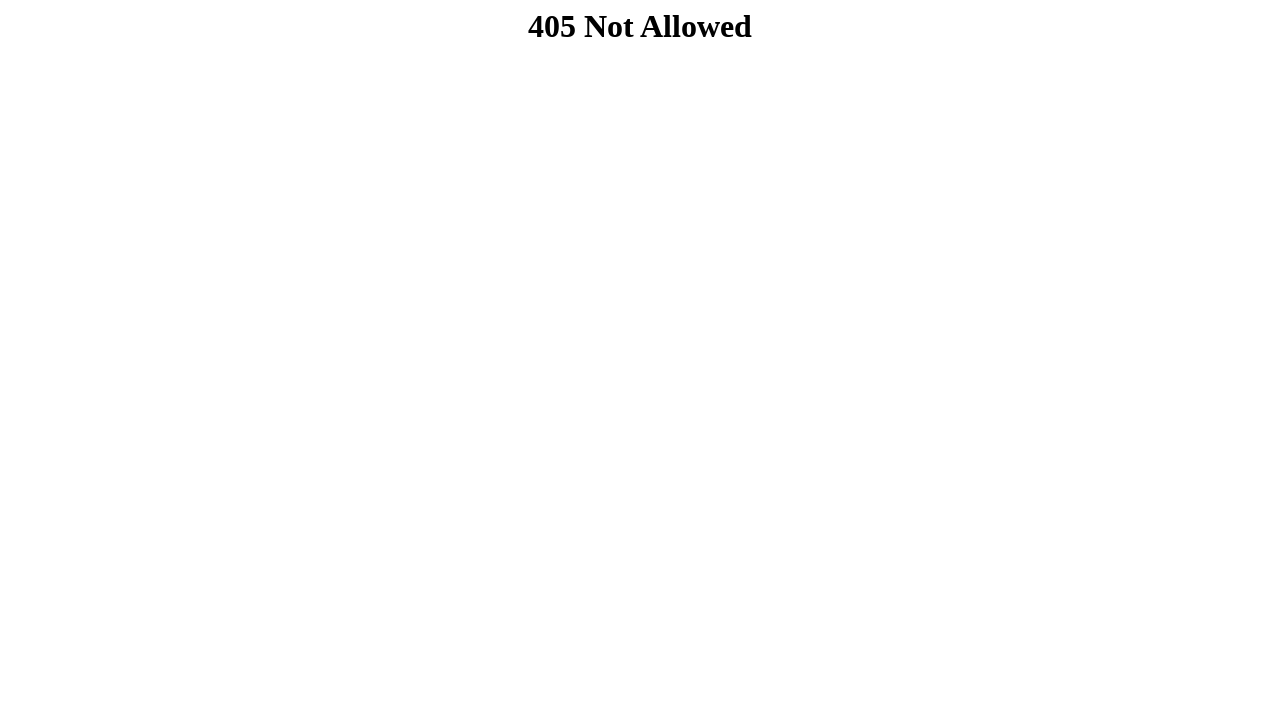